Tests a progress bar component by clicking the start button and waiting for the progress to reach 100%

Starting URL: https://demoqa.com/progress-bar

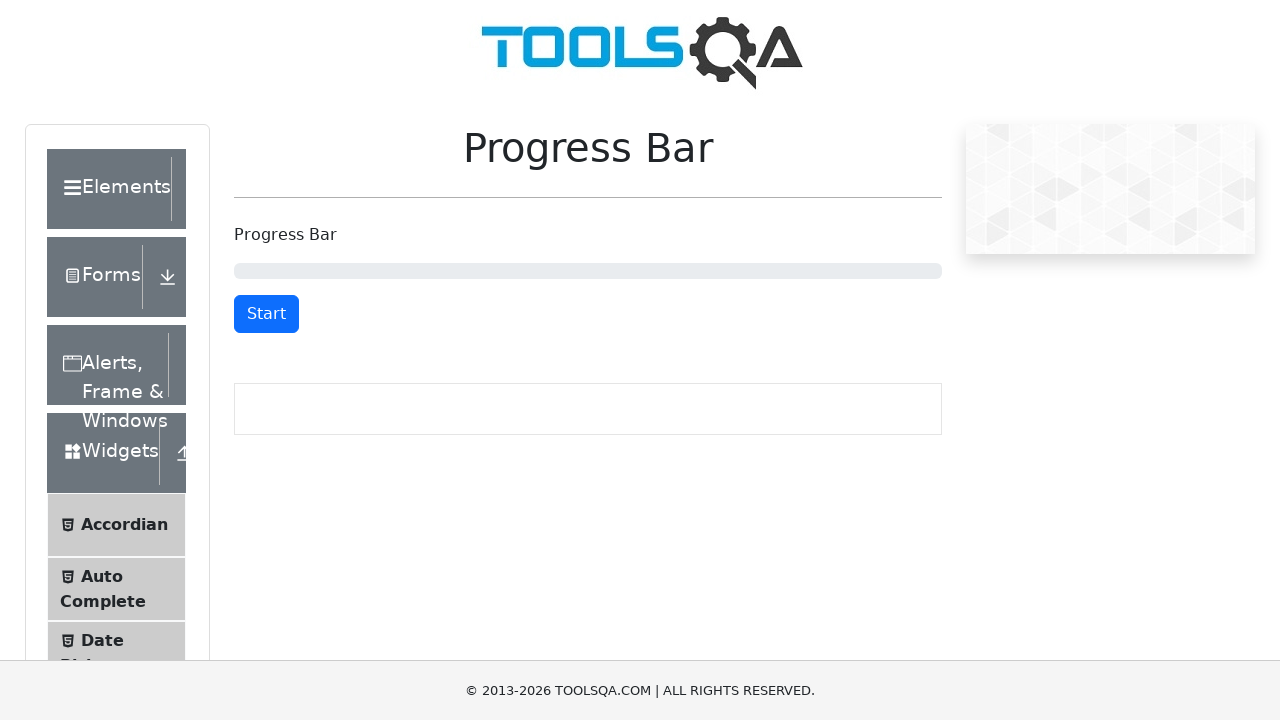

Clicked the start button to begin the progress bar at (266, 314) on button#startStopButton
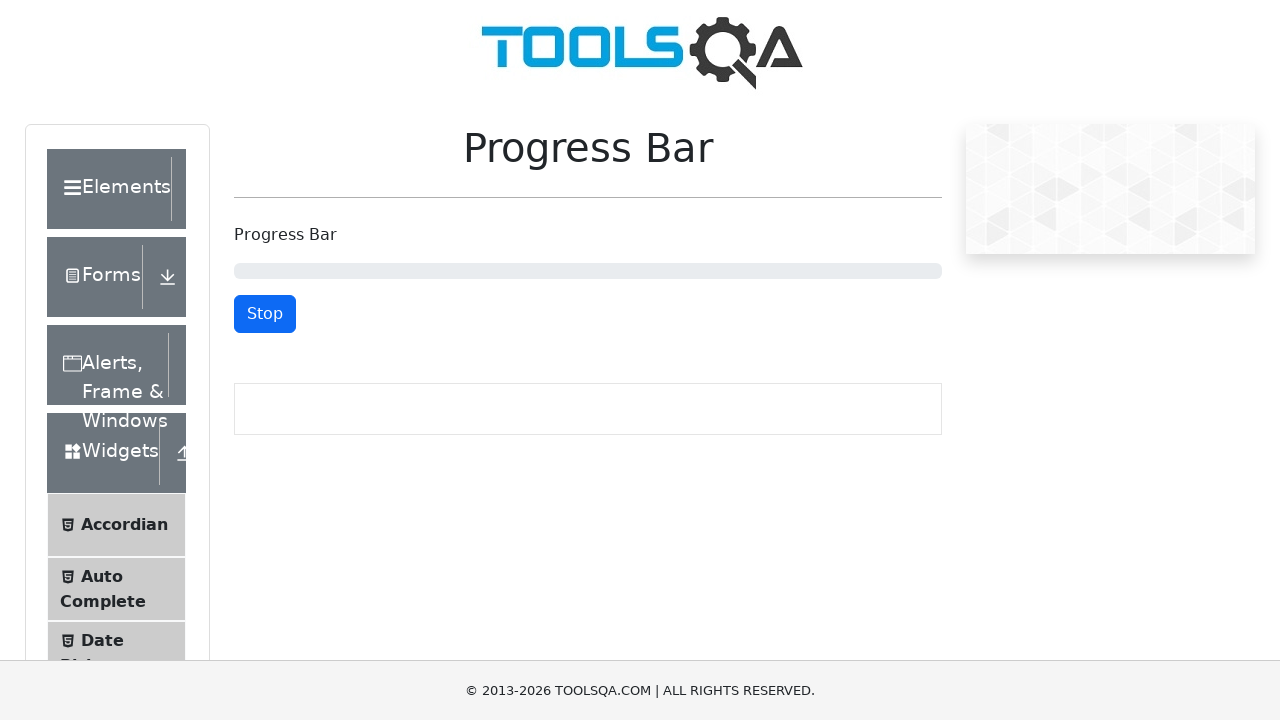

Progress bar reached 100%
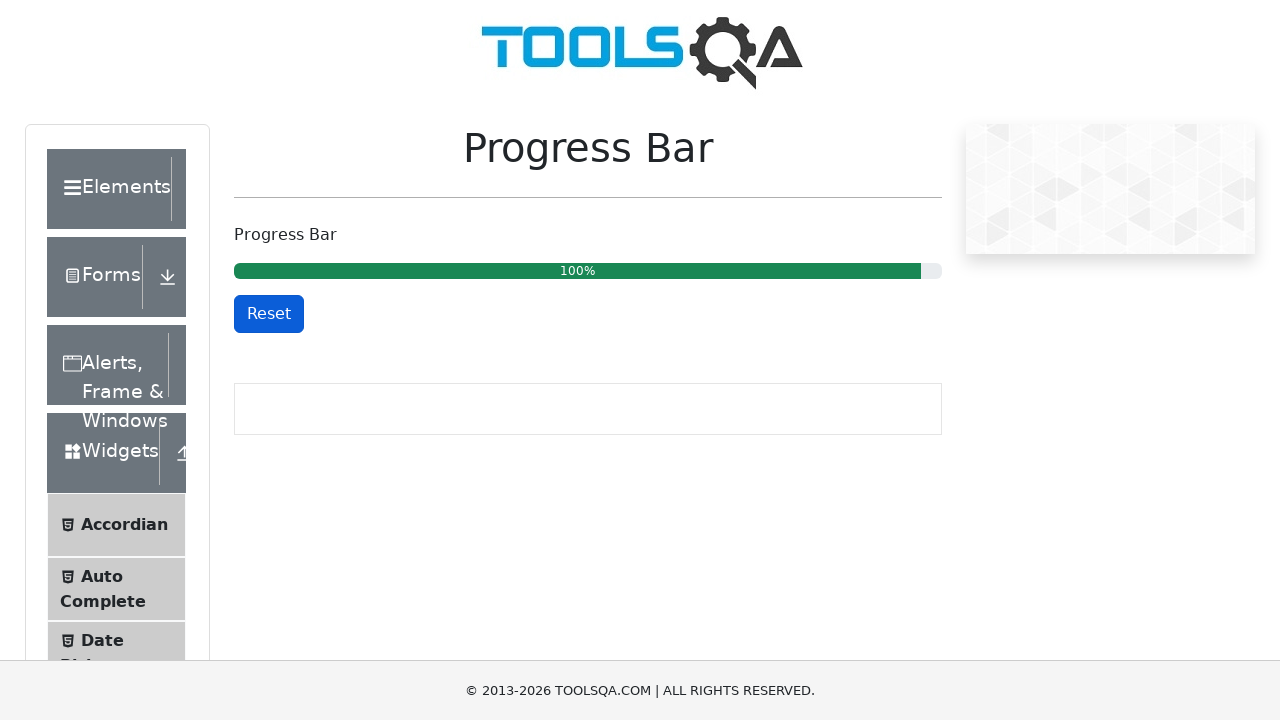

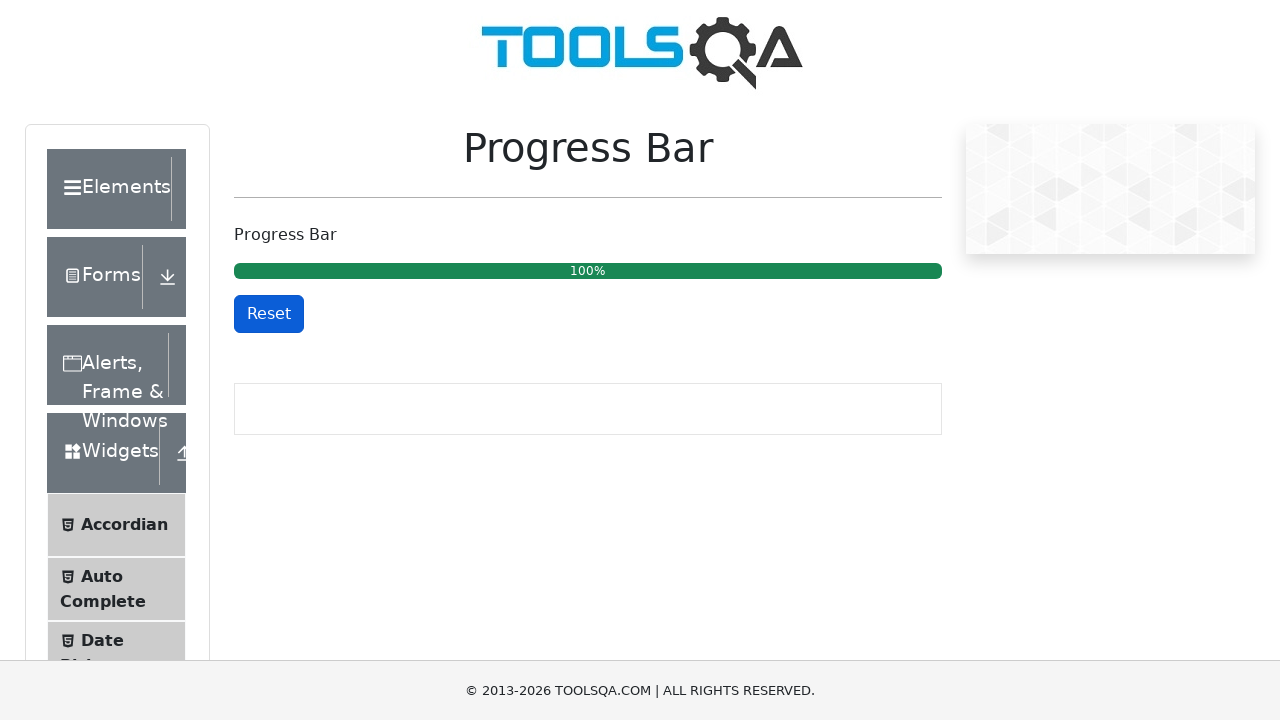